Basic Playwright test that navigates to Rahul Shetty Academy homepage to verify page loads successfully

Starting URL: https://rahulshettyacademy.com

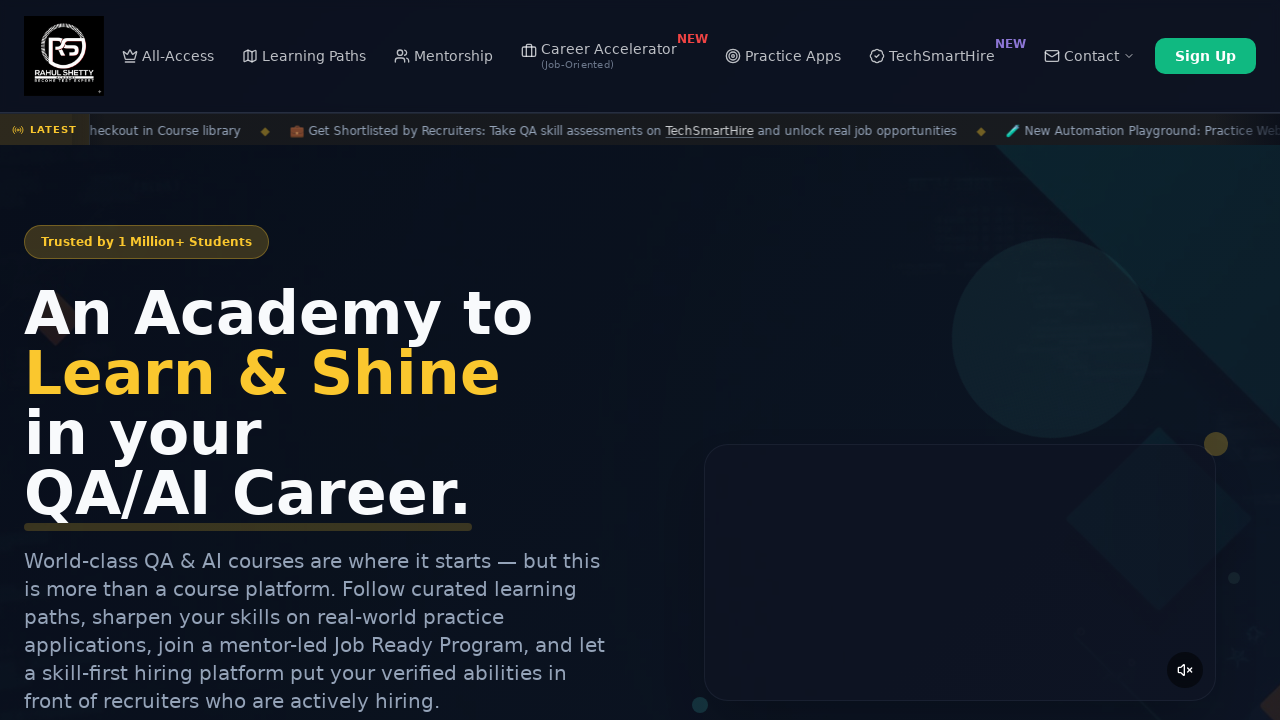

Waited for DOM content loaded on Rahul Shetty Academy homepage
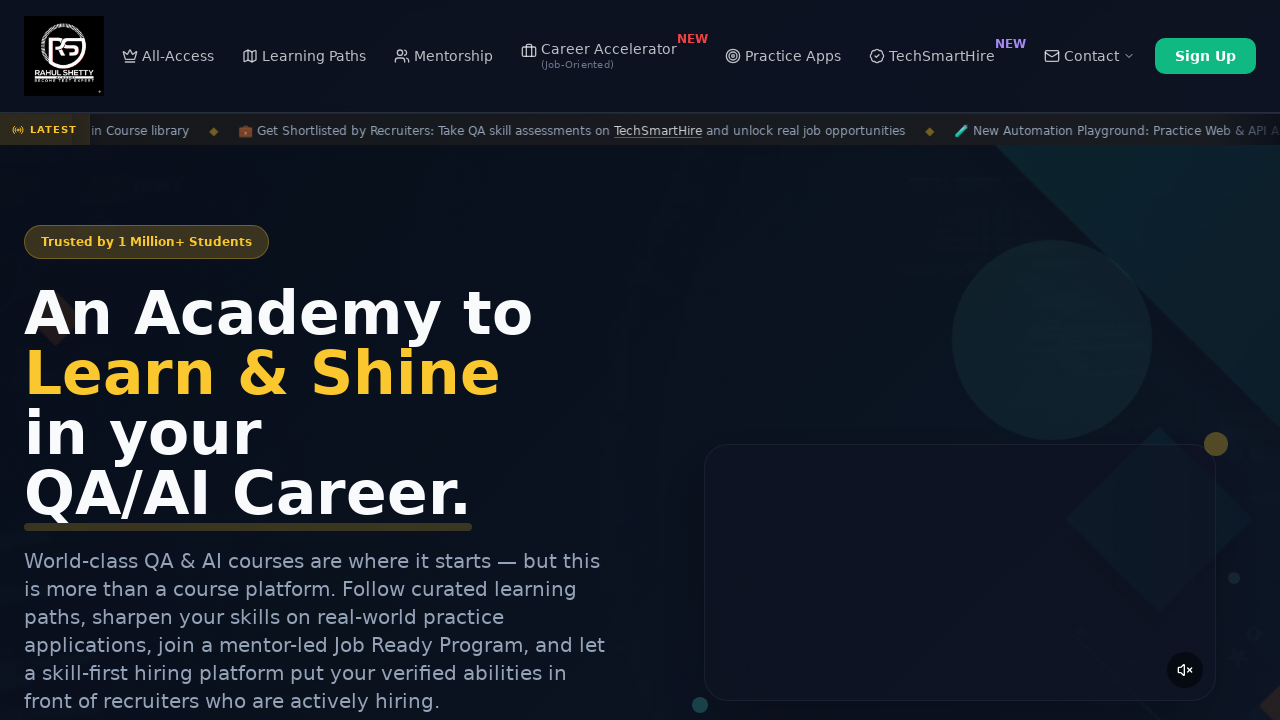

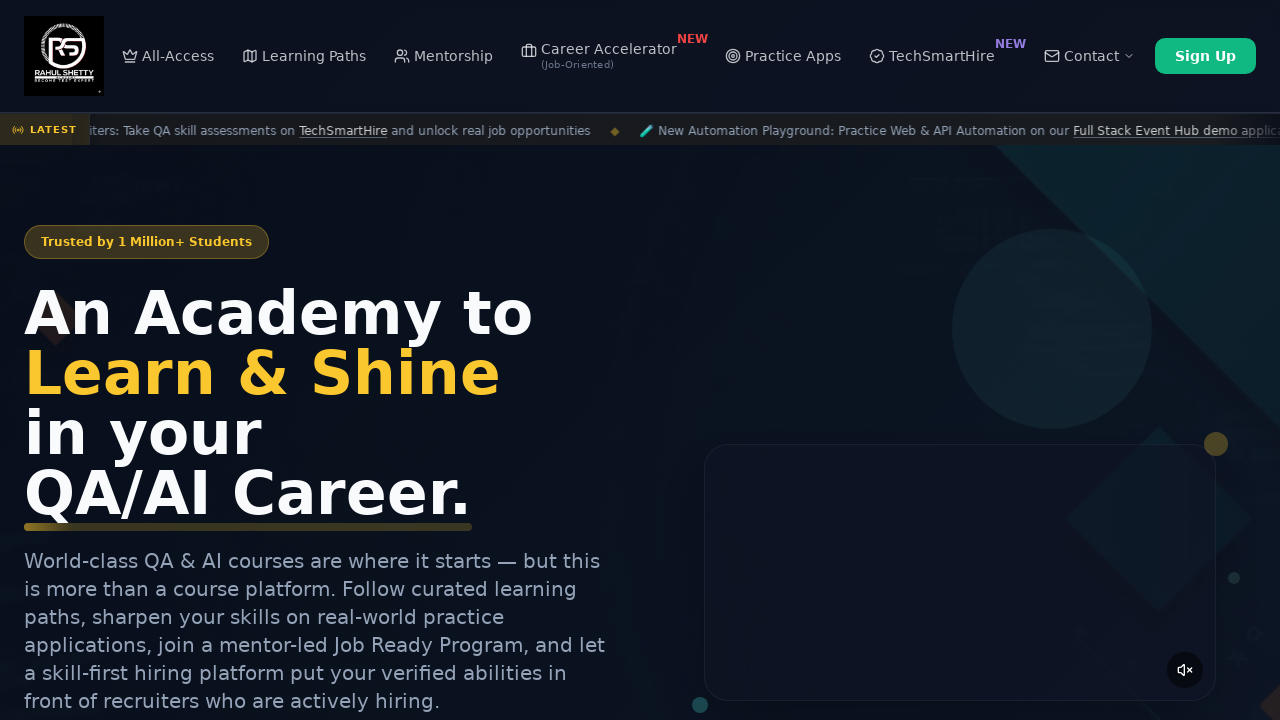